Navigates to the Maruti Suzuki website homepage and verifies that the page loads successfully

Starting URL: https://www.marutisuzuki.com/

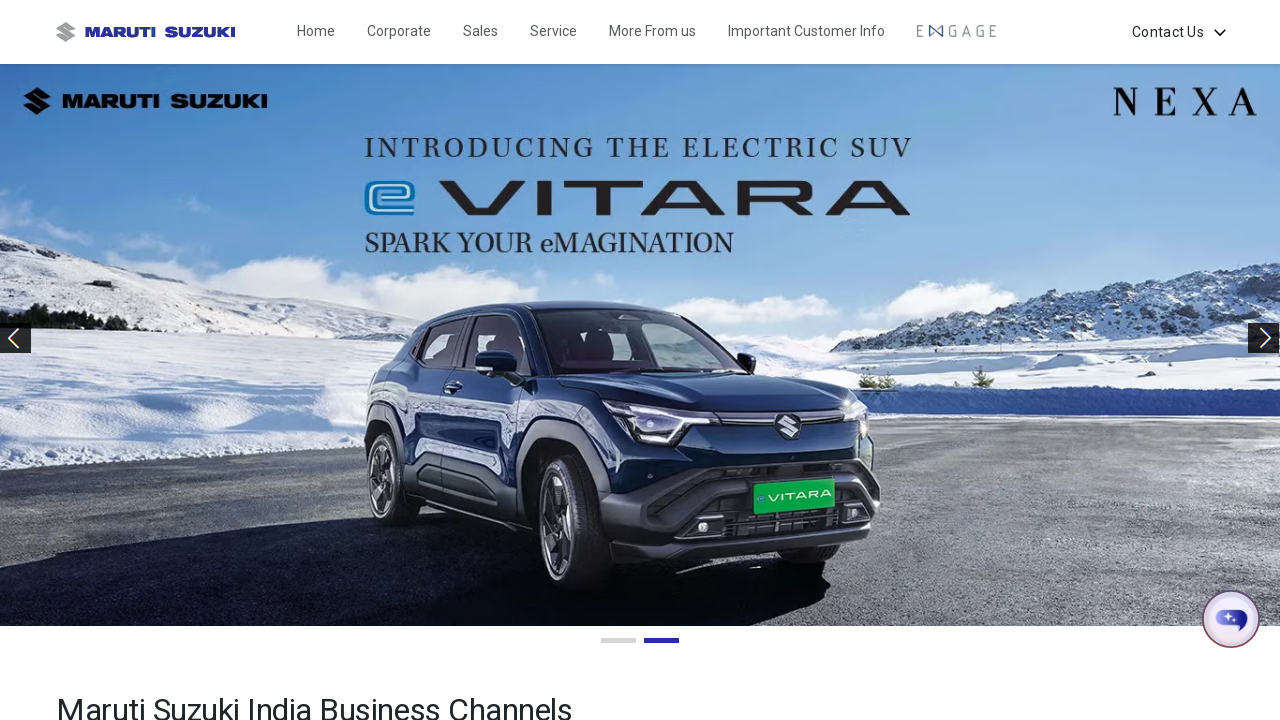

Navigated to Maruti Suzuki website homepage
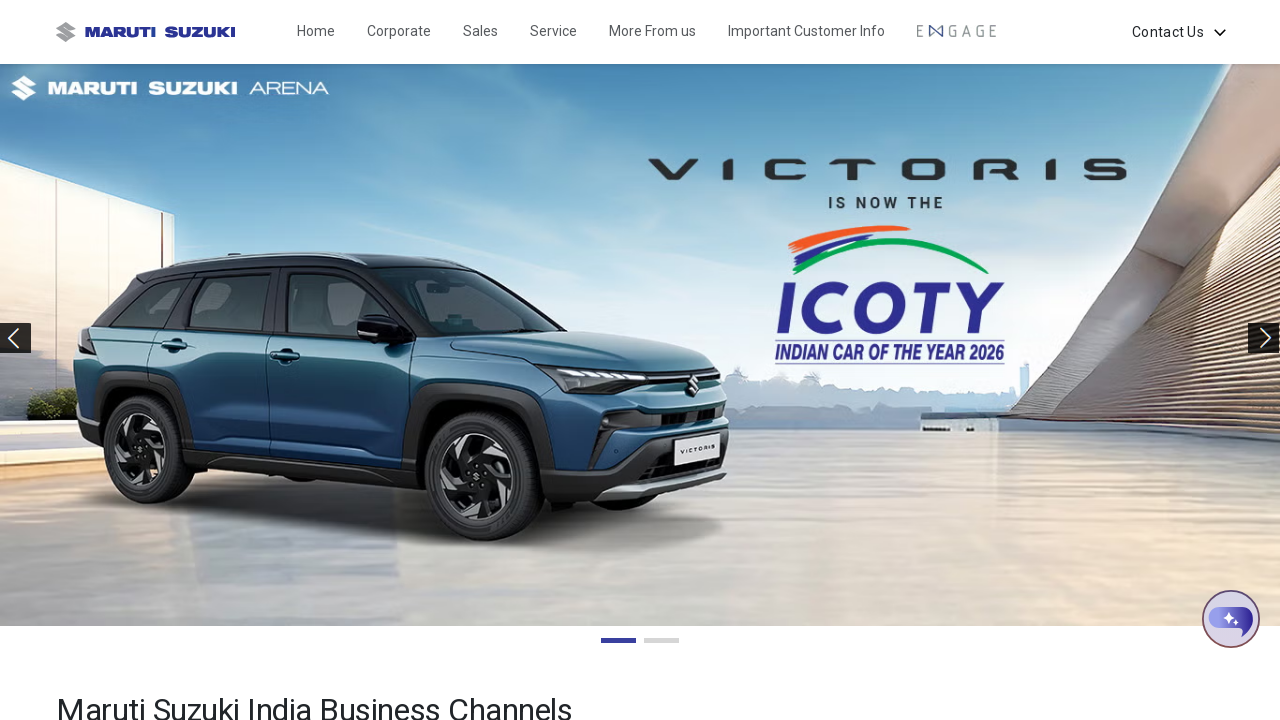

Page DOM content fully loaded
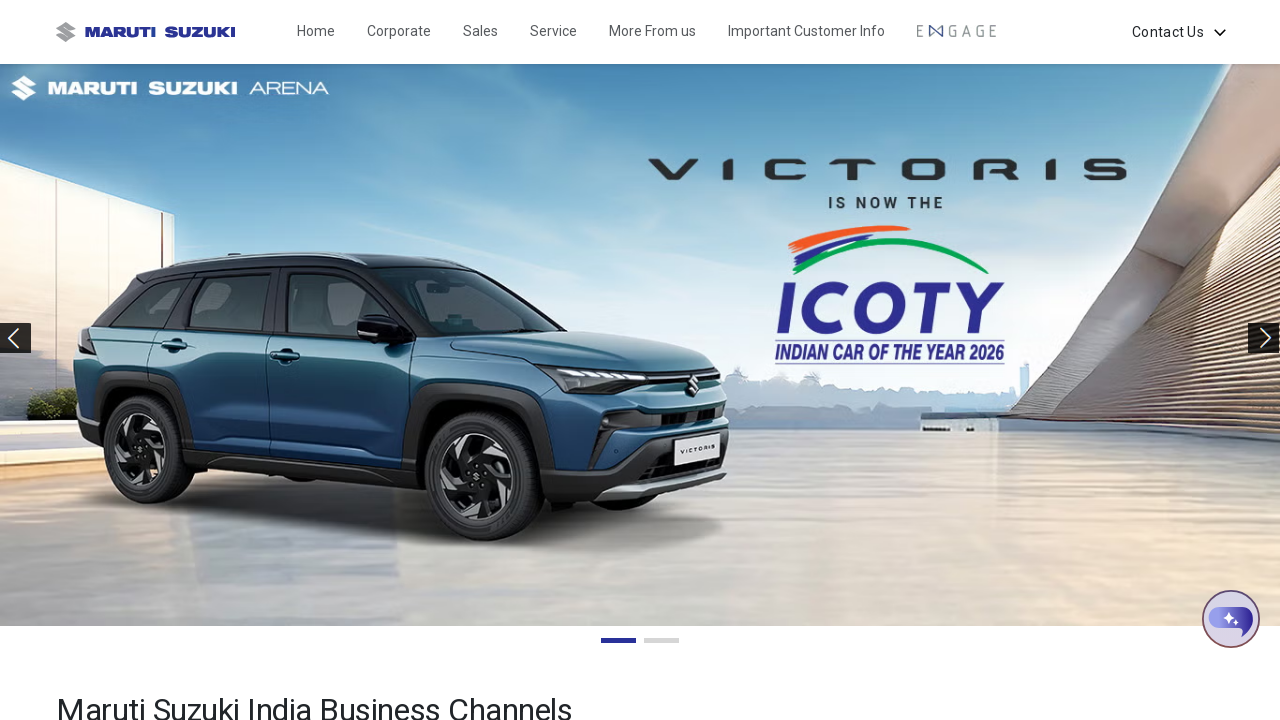

Verified homepage URL is correct
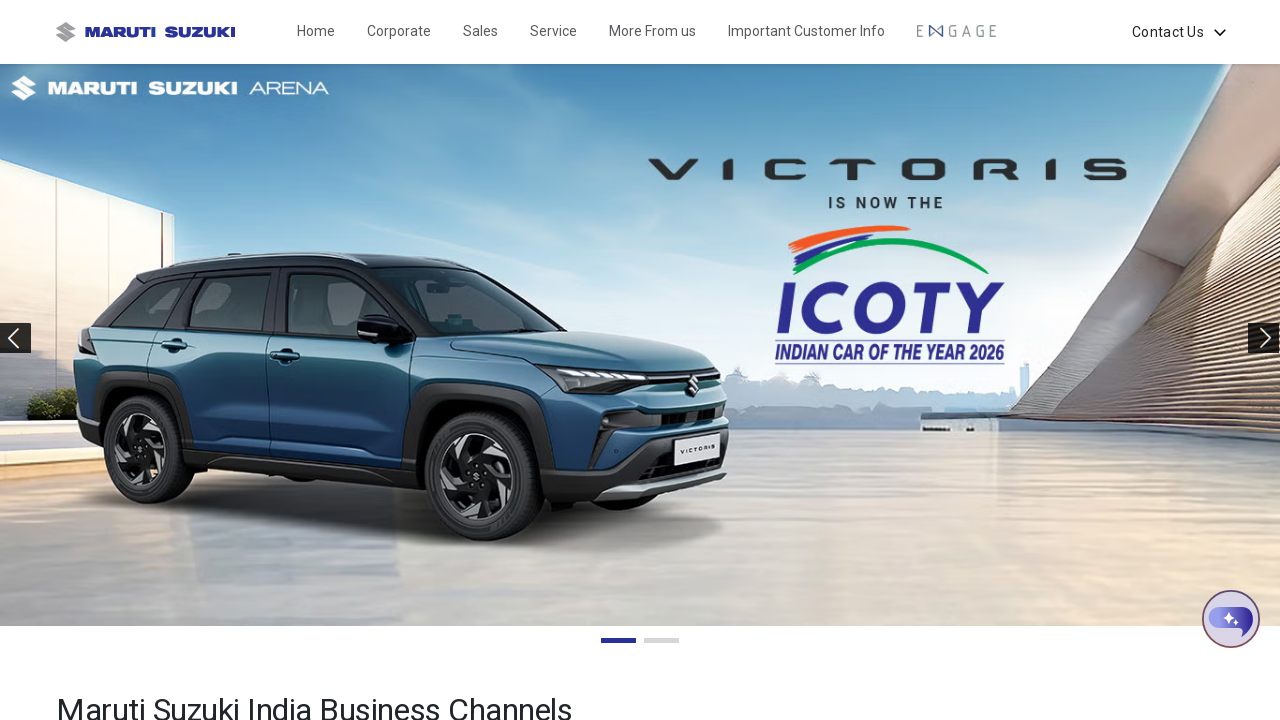

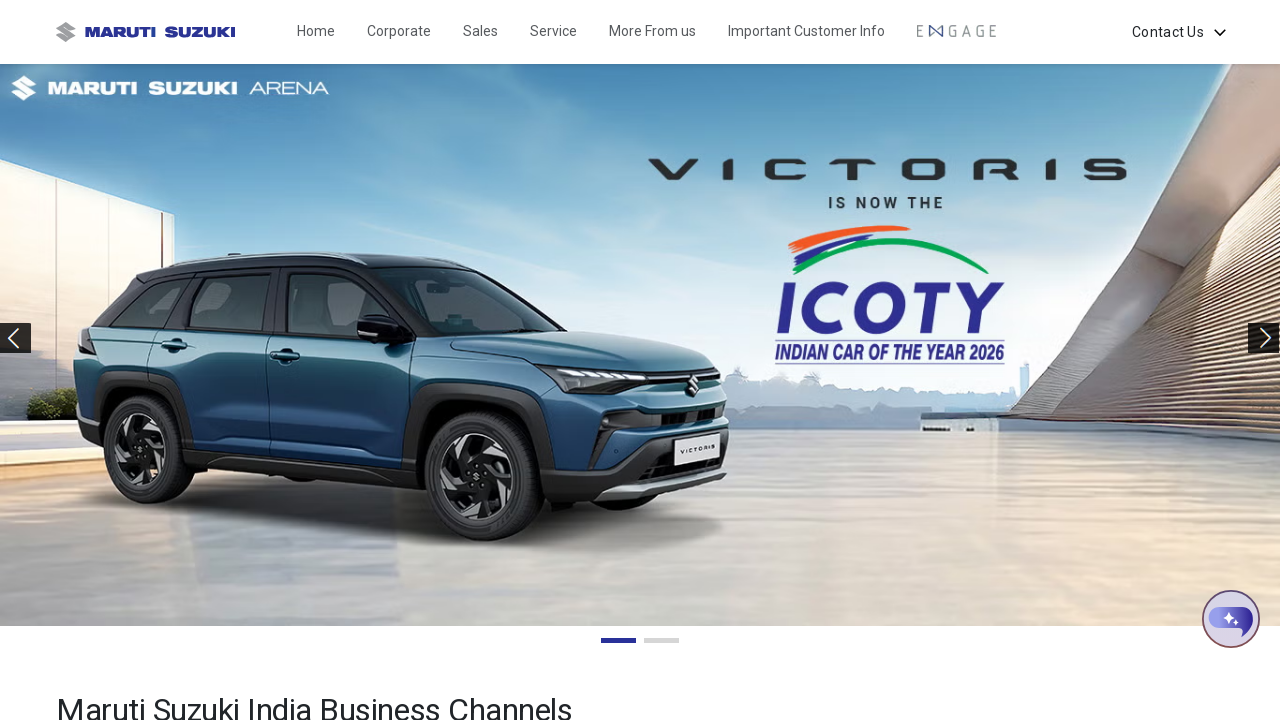